Tests a JavaScript prompt dialog by clicking a button, entering text in the prompt, accepting it, and verifying the entered text is displayed

Starting URL: https://automationfc.github.io/basic-form/index.html

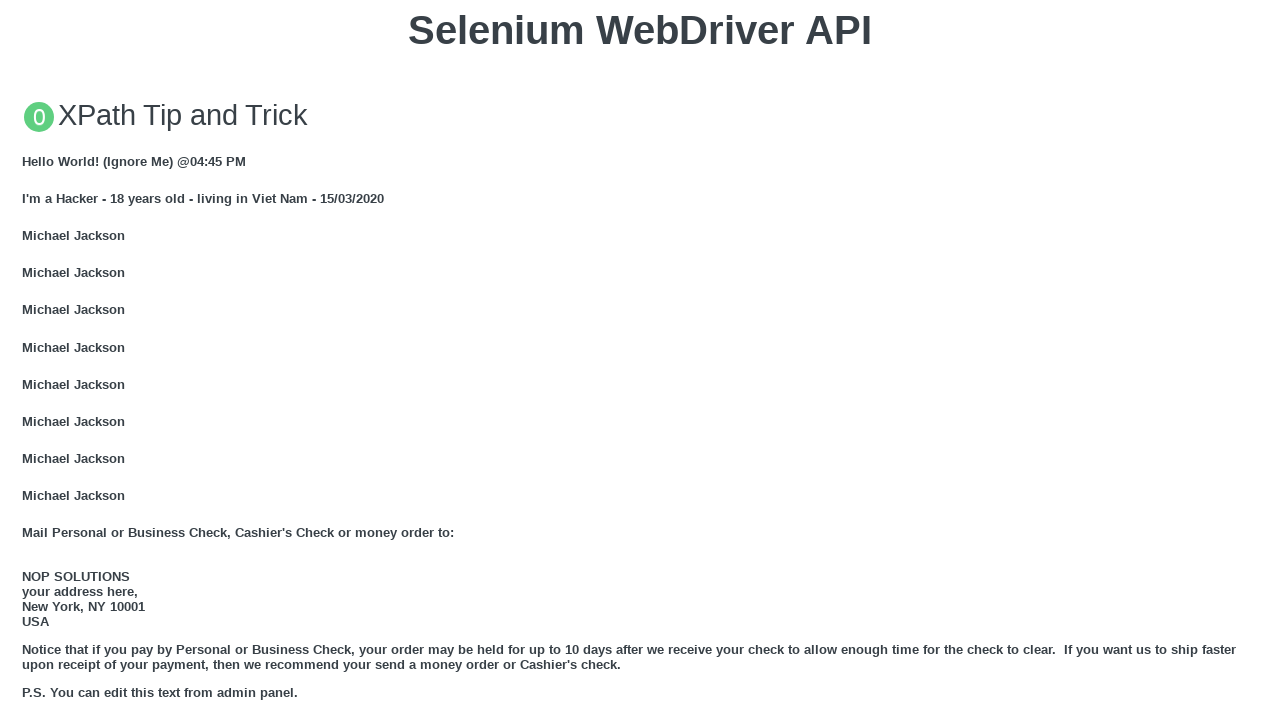

Set up dialog handler to accept prompt with text 'nguyenthihanh'
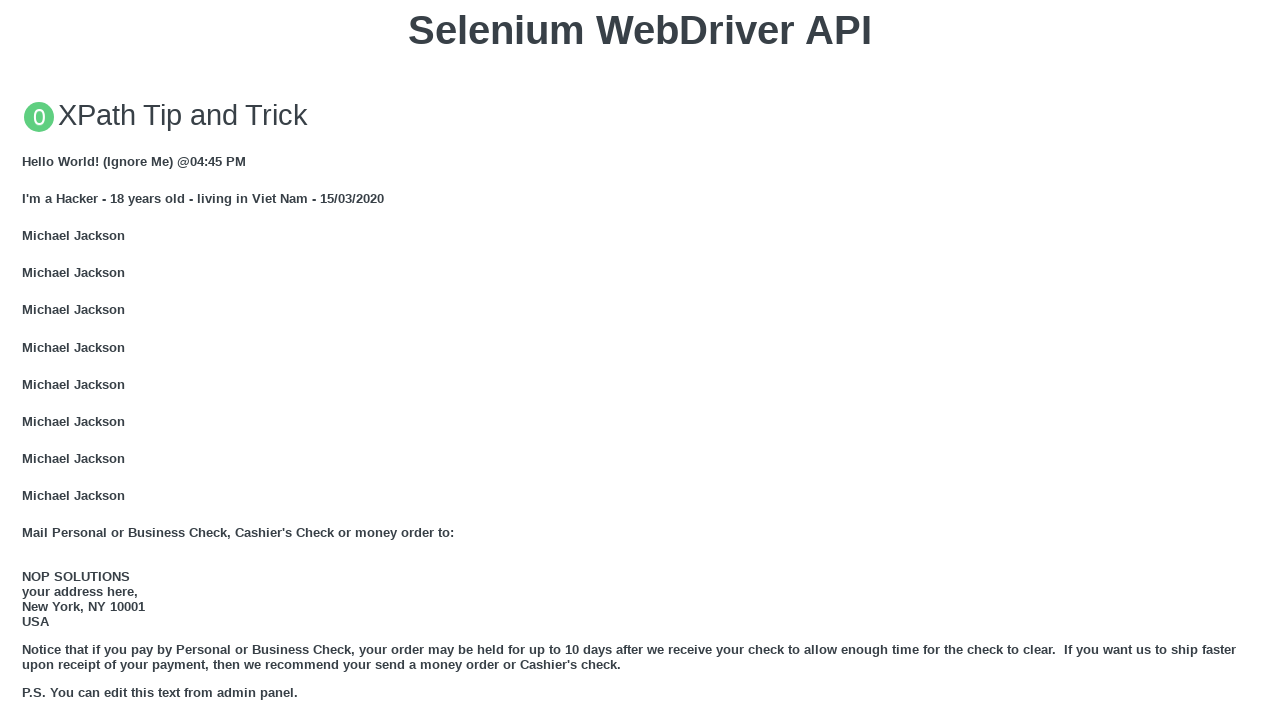

Clicked button to trigger JavaScript prompt dialog at (640, 360) on xpath=//button[text()='Click for JS Prompt']
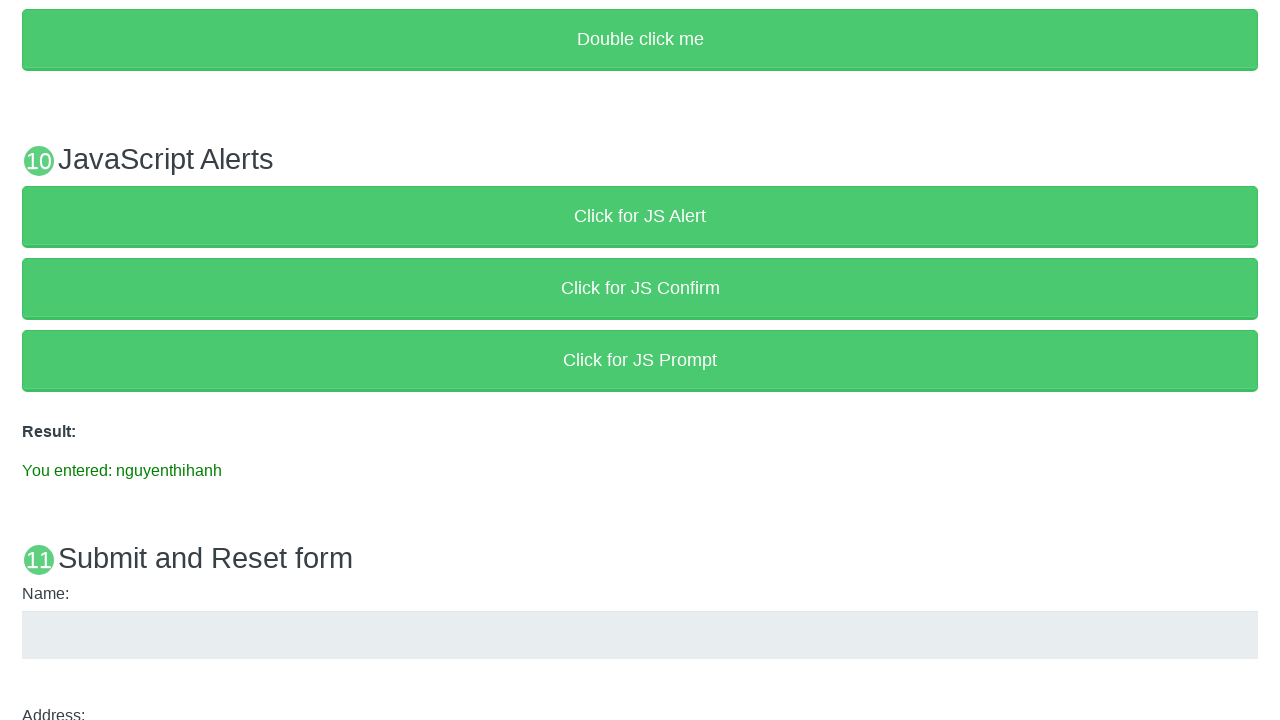

Result message element loaded
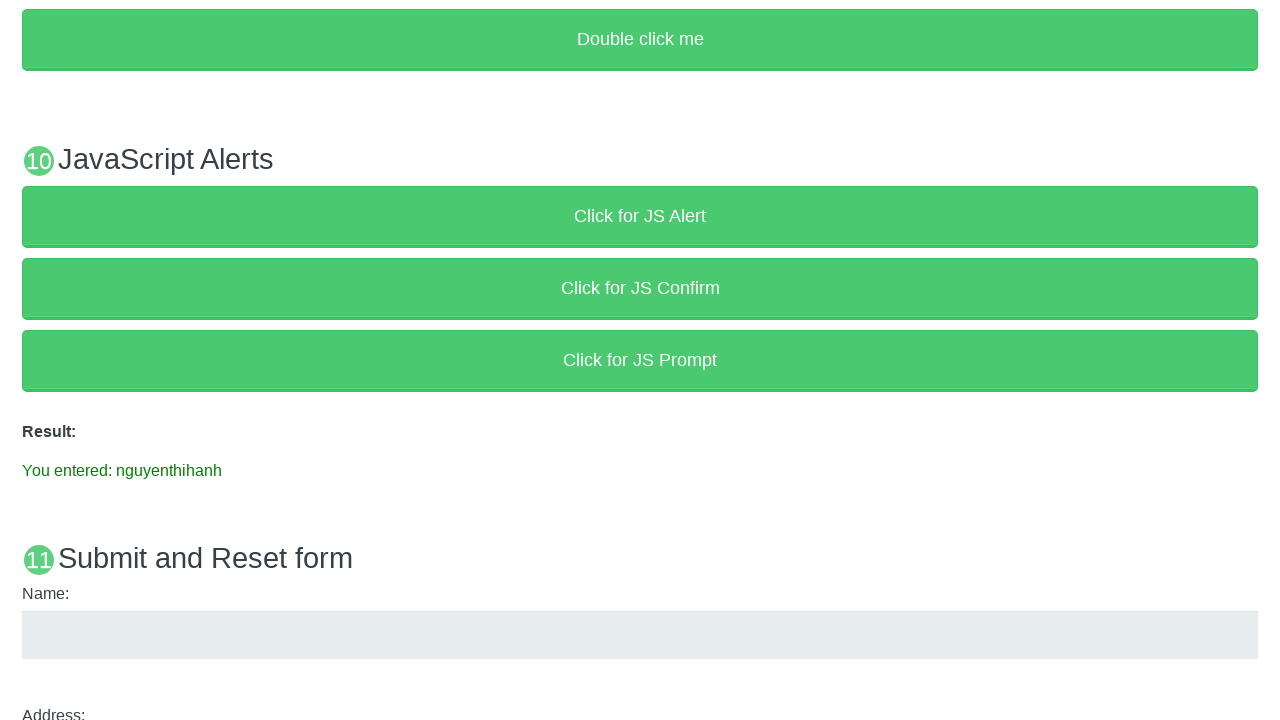

Verified that result message displays 'You entered: nguyenthihanh'
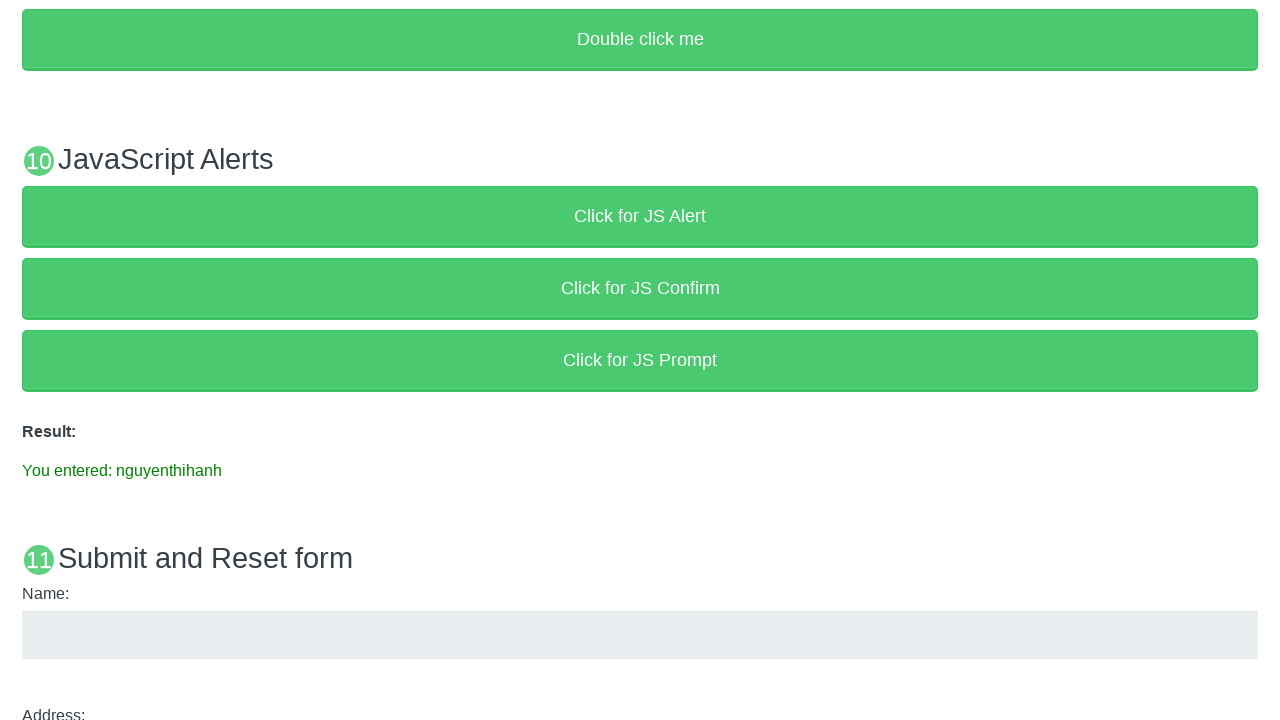

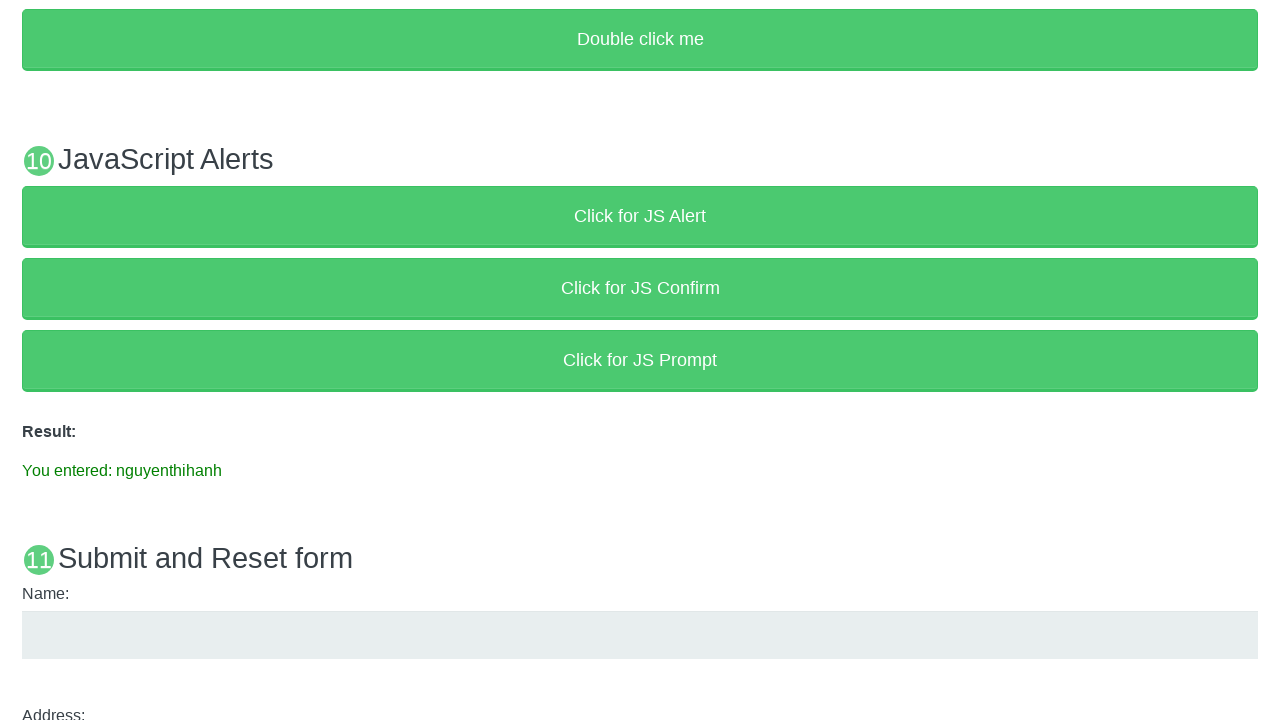